Opens the USPS homepage and clicks on the Send Mail & Packages link, then verifies the resulting page title

Starting URL: https://www.usps.com/

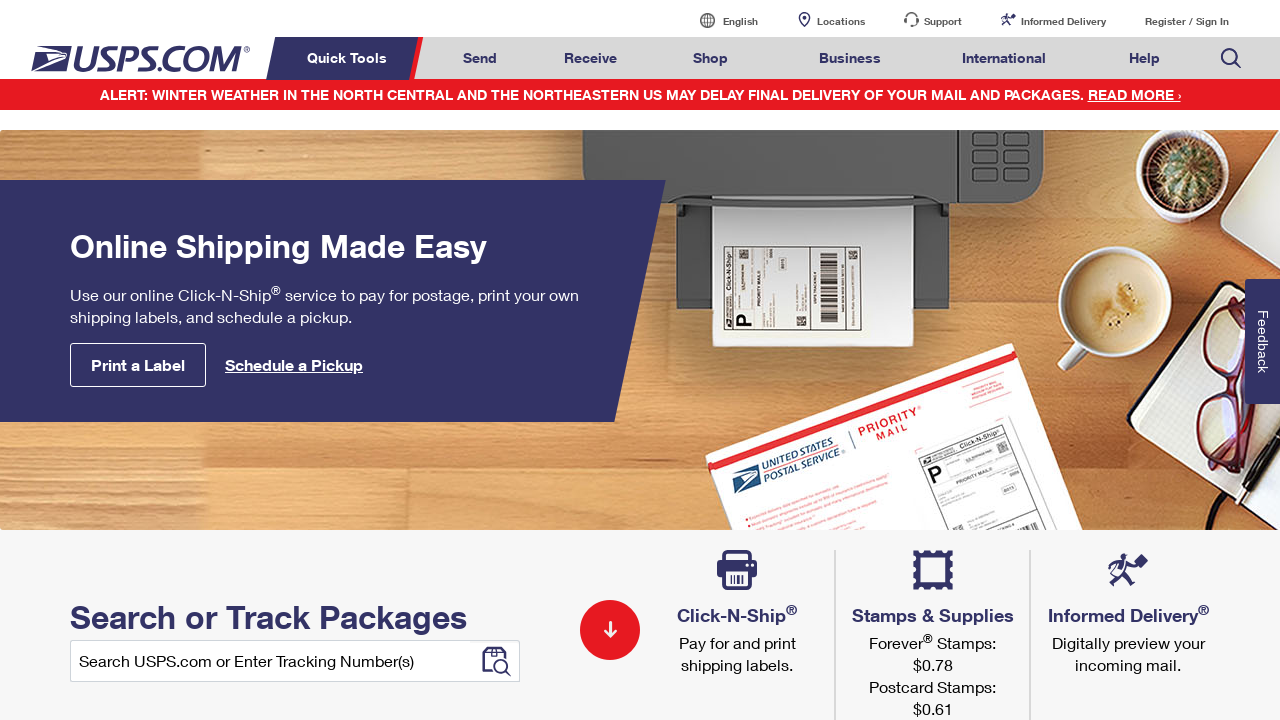

Navigated to USPS homepage
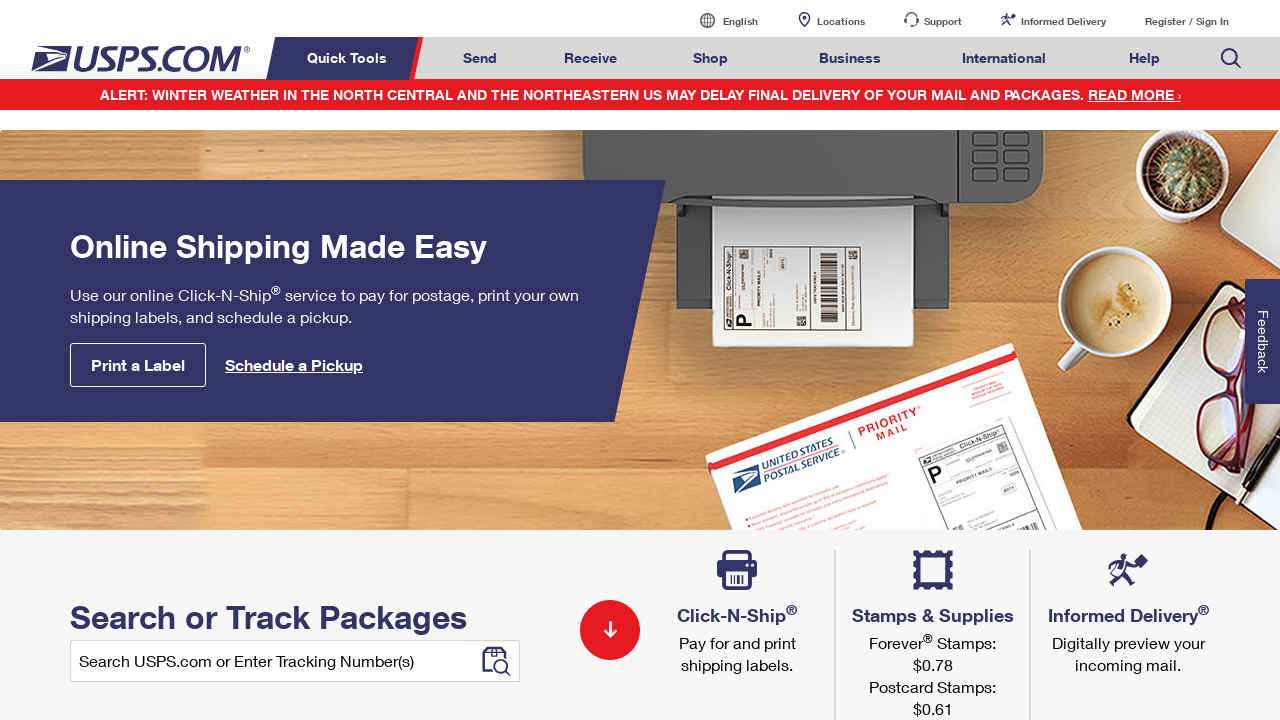

Clicked on Send Mail & Packages link at (480, 58) on a#mail-ship-width
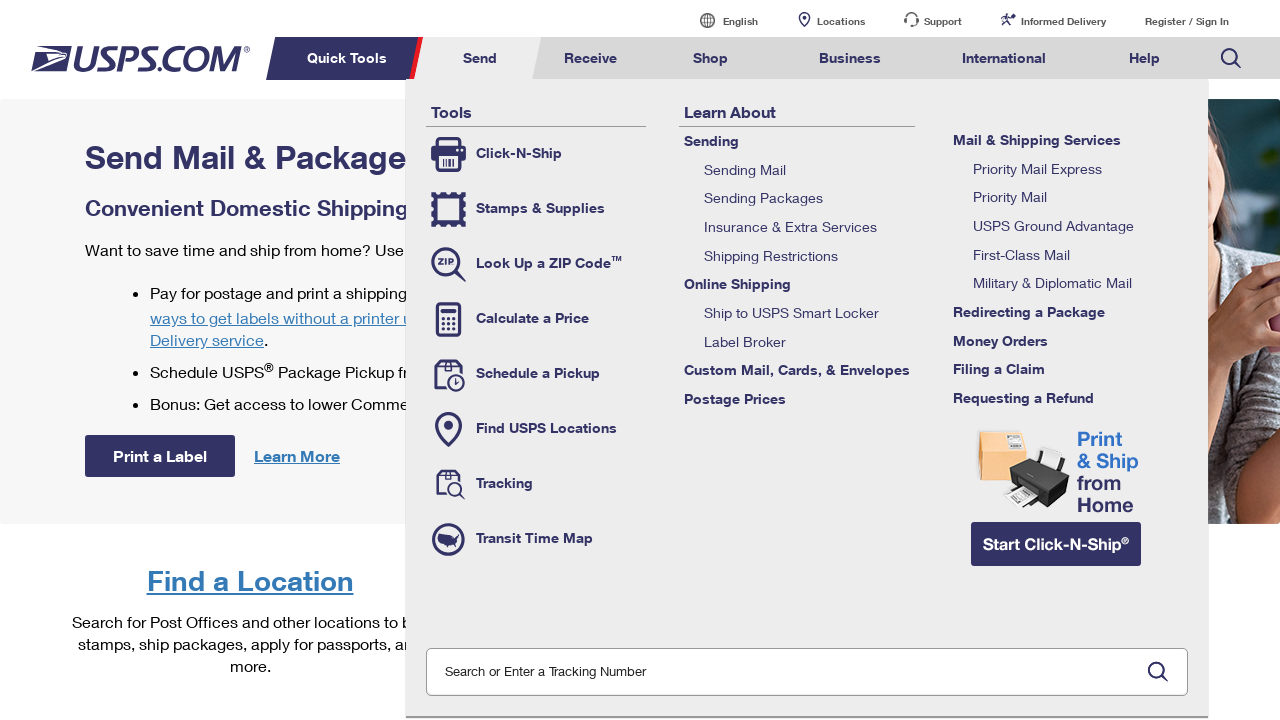

Verified page title is 'Send Mail & Packages | USPS'
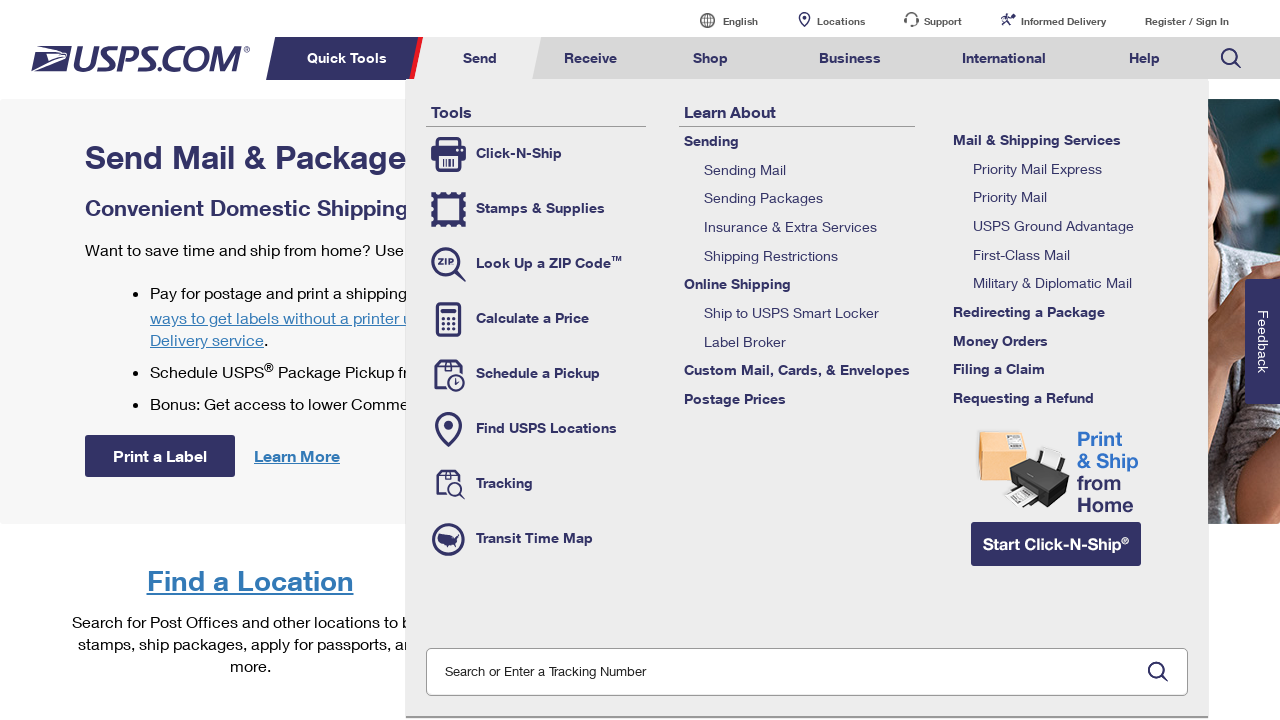

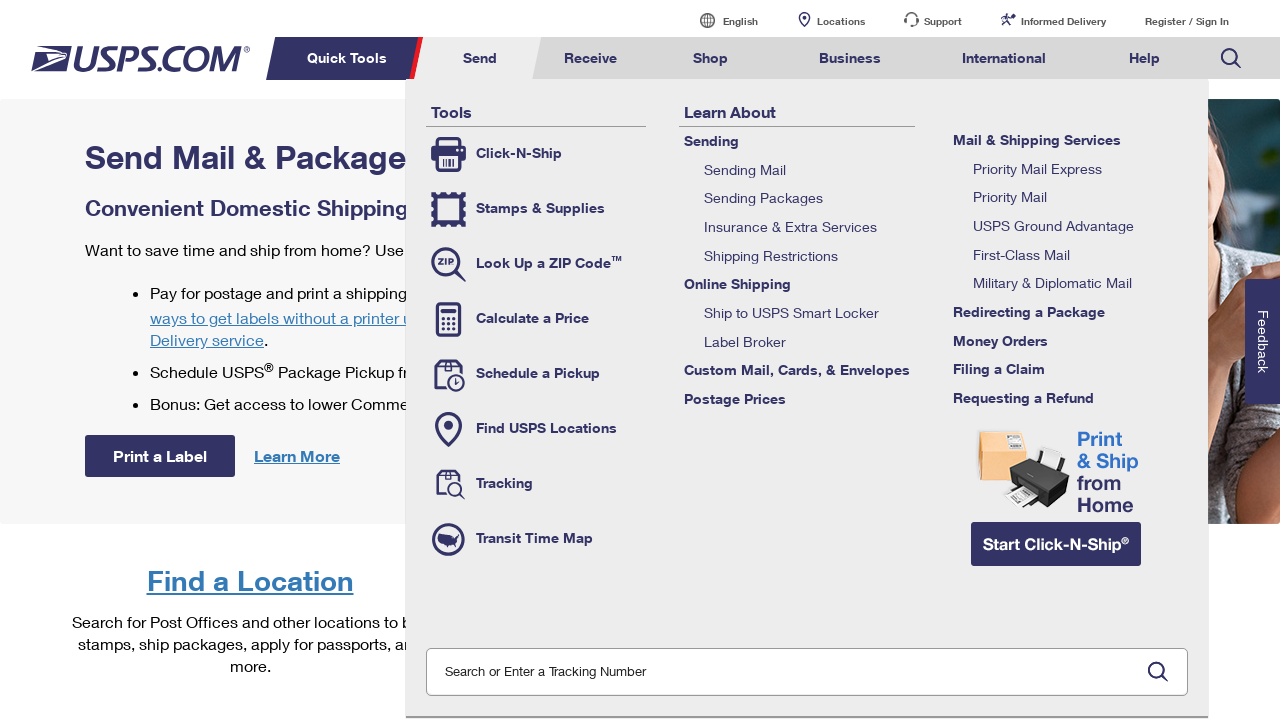